Navigates to the AJIO e-commerce website and verifies the page loads successfully

Starting URL: https://www.ajio.com/

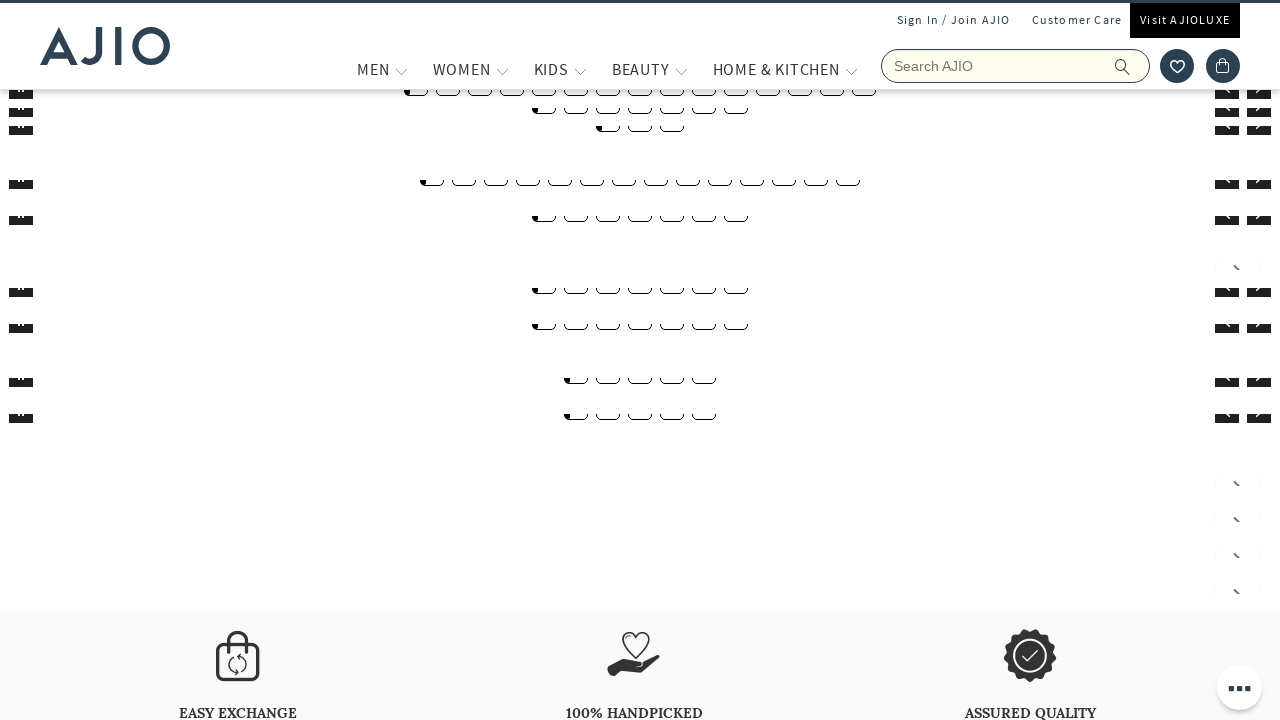

Waited for DOM content to load on AJIO homepage
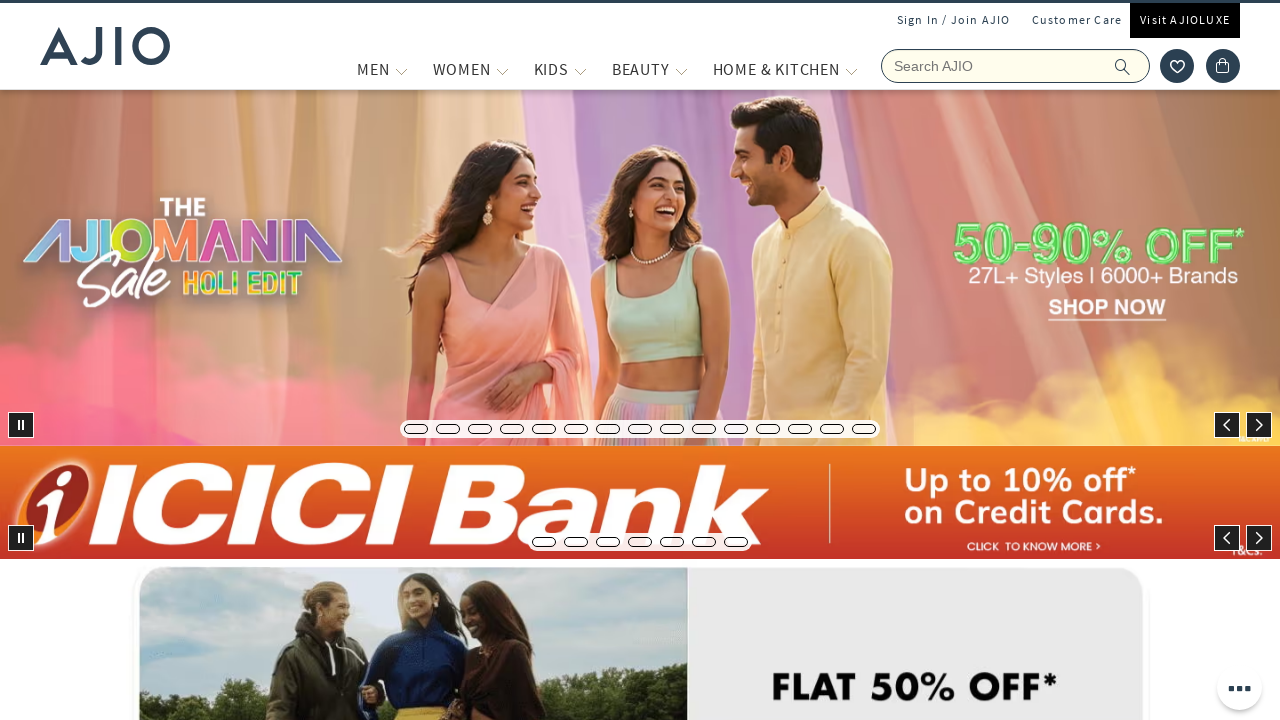

Verified page body is visible - AJIO homepage loaded successfully
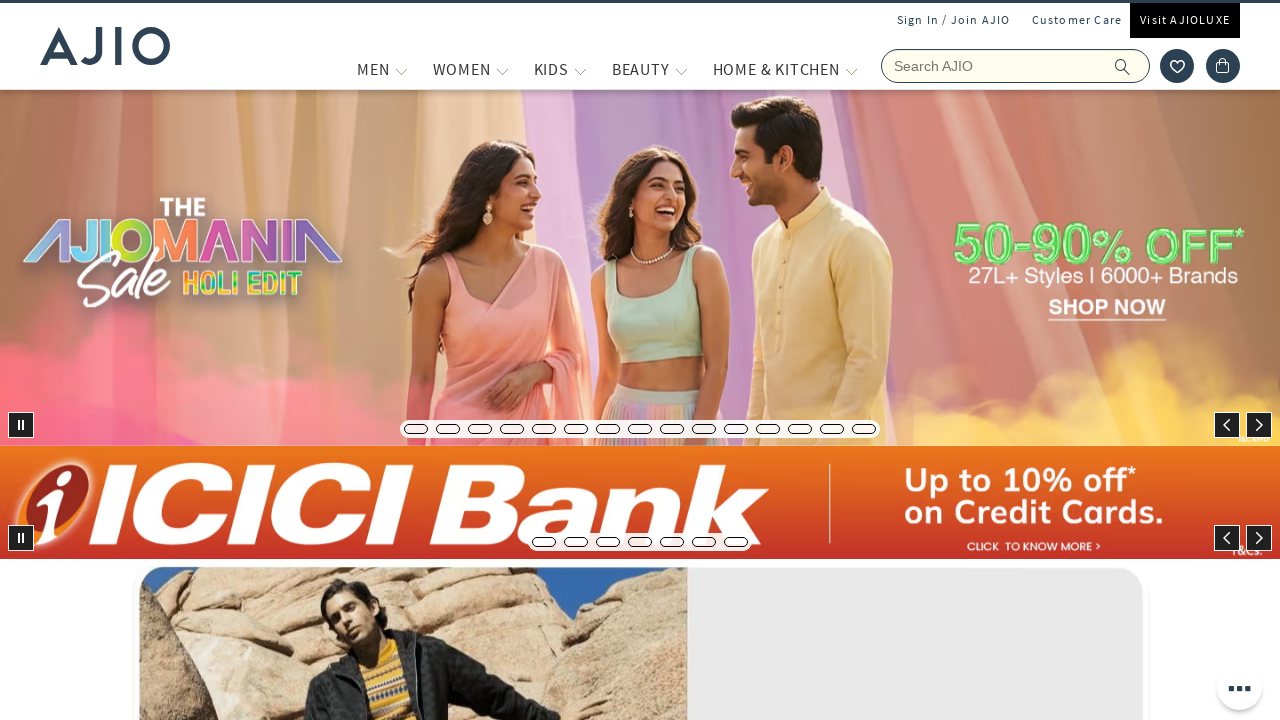

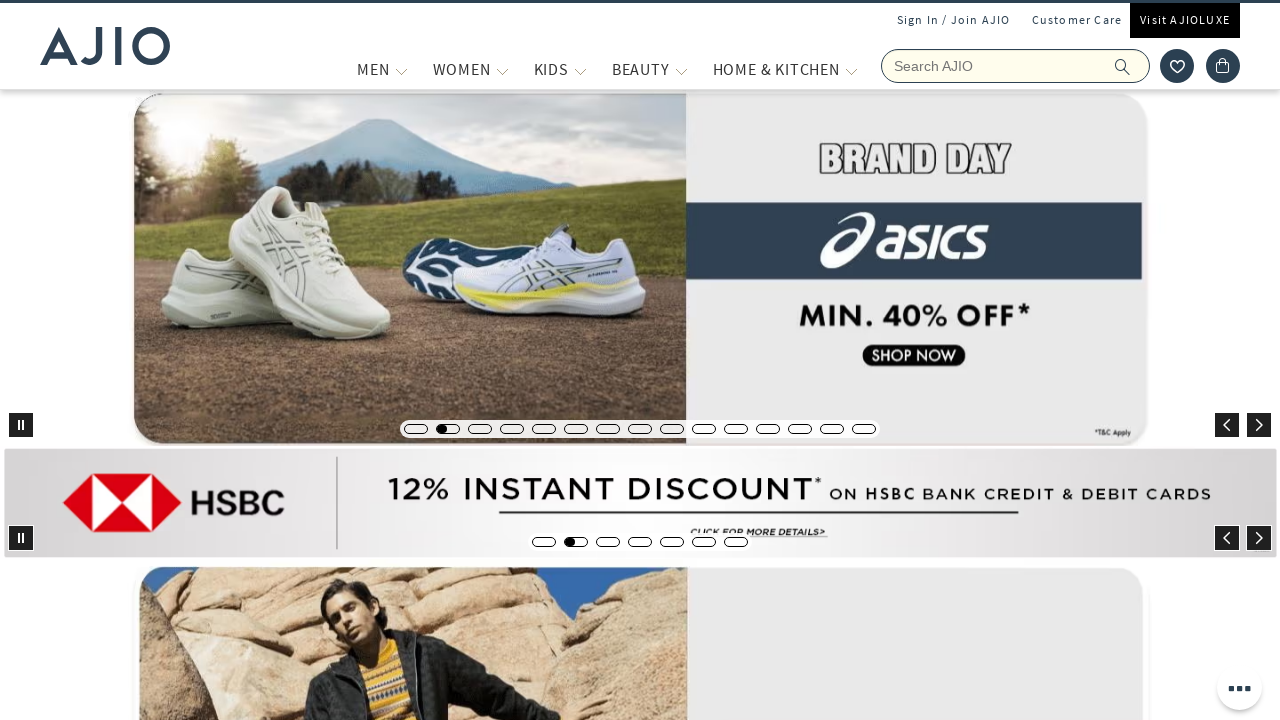